Tests product search and add to cart functionality by searching for products containing "ca" and adding specific items to the cart

Starting URL: http://rahulshettyacademy.com/seleniumPractise/#/

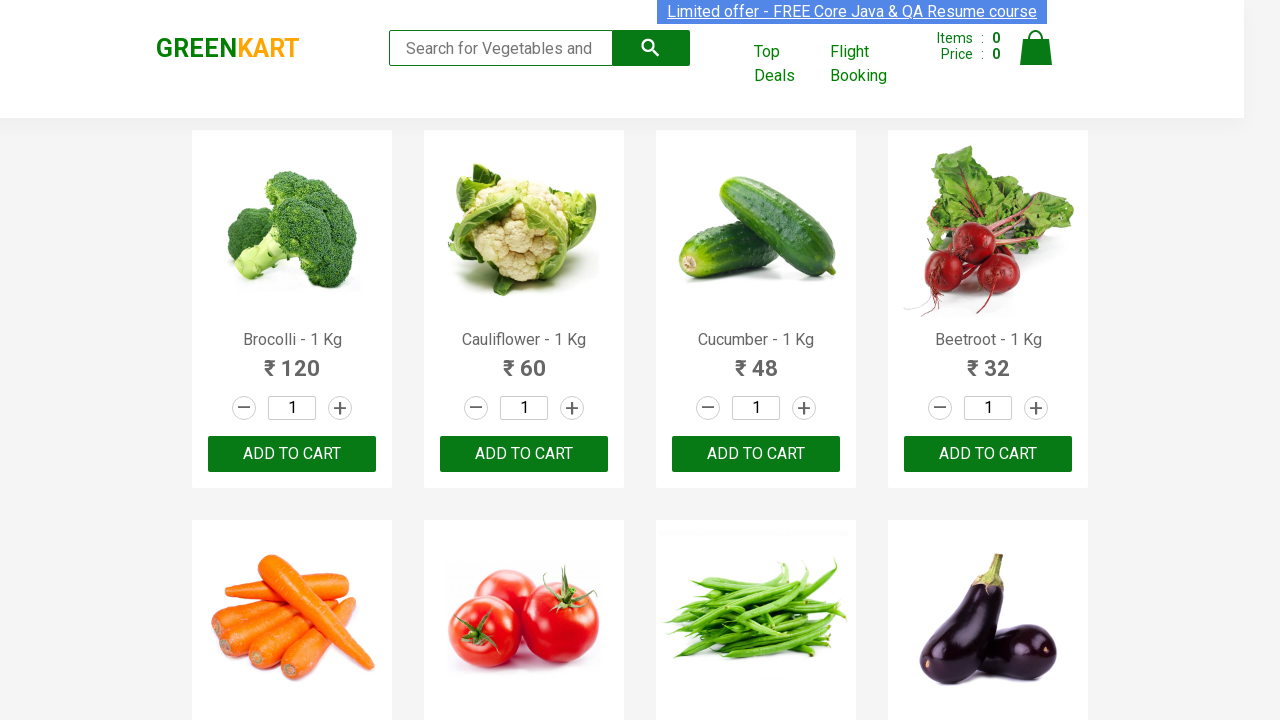

Filled search field with 'ca' to filter products on input.search-keyword
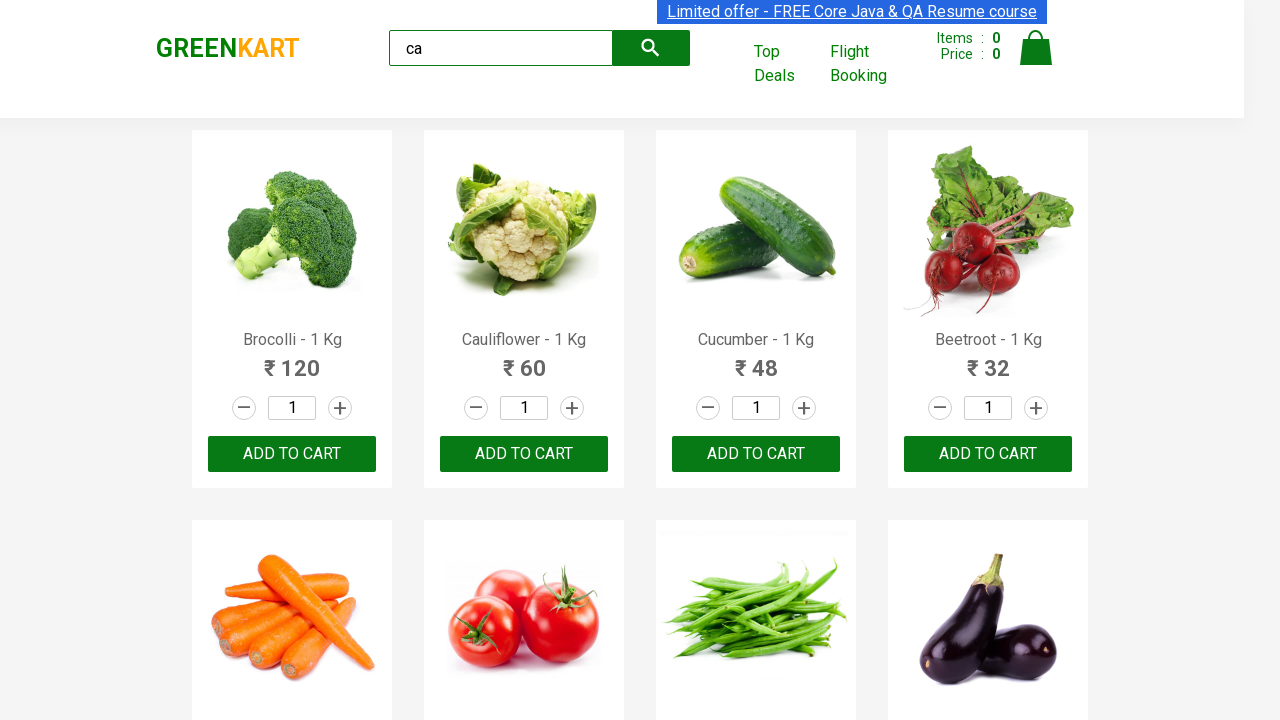

Clicked search button to apply product filter at (651, 48) on button.search-button
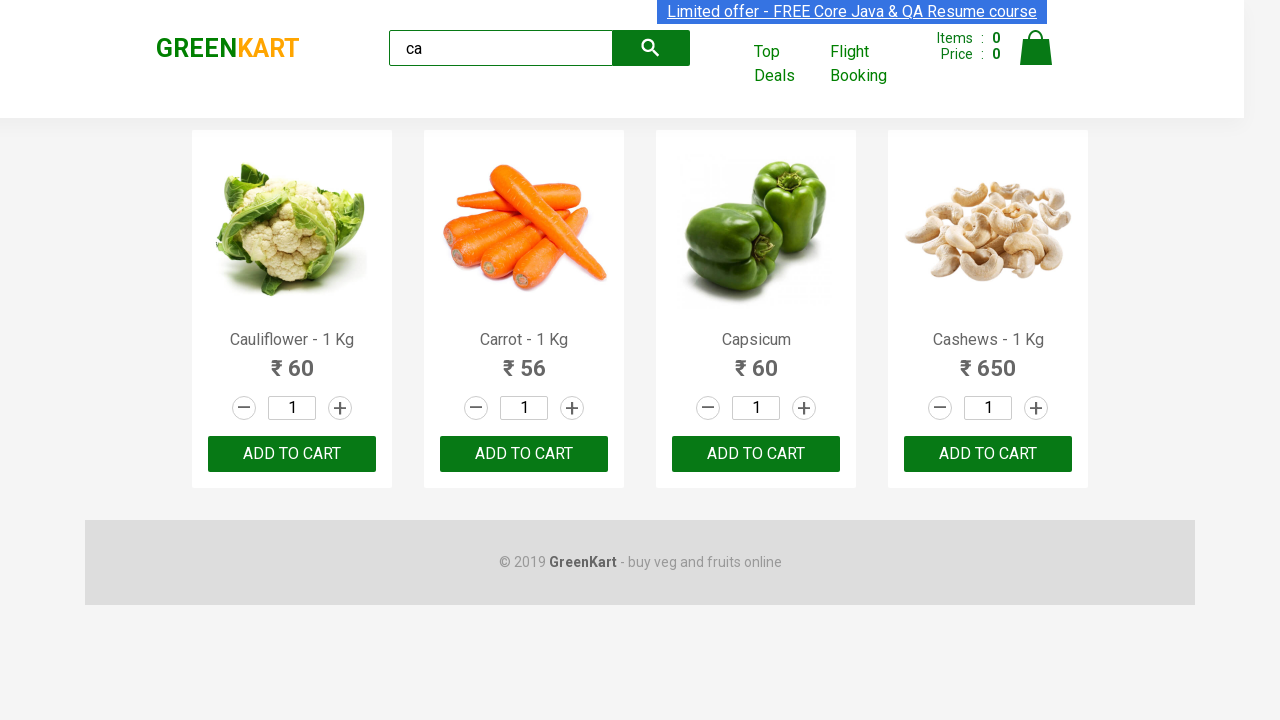

Waited for filtered products to load
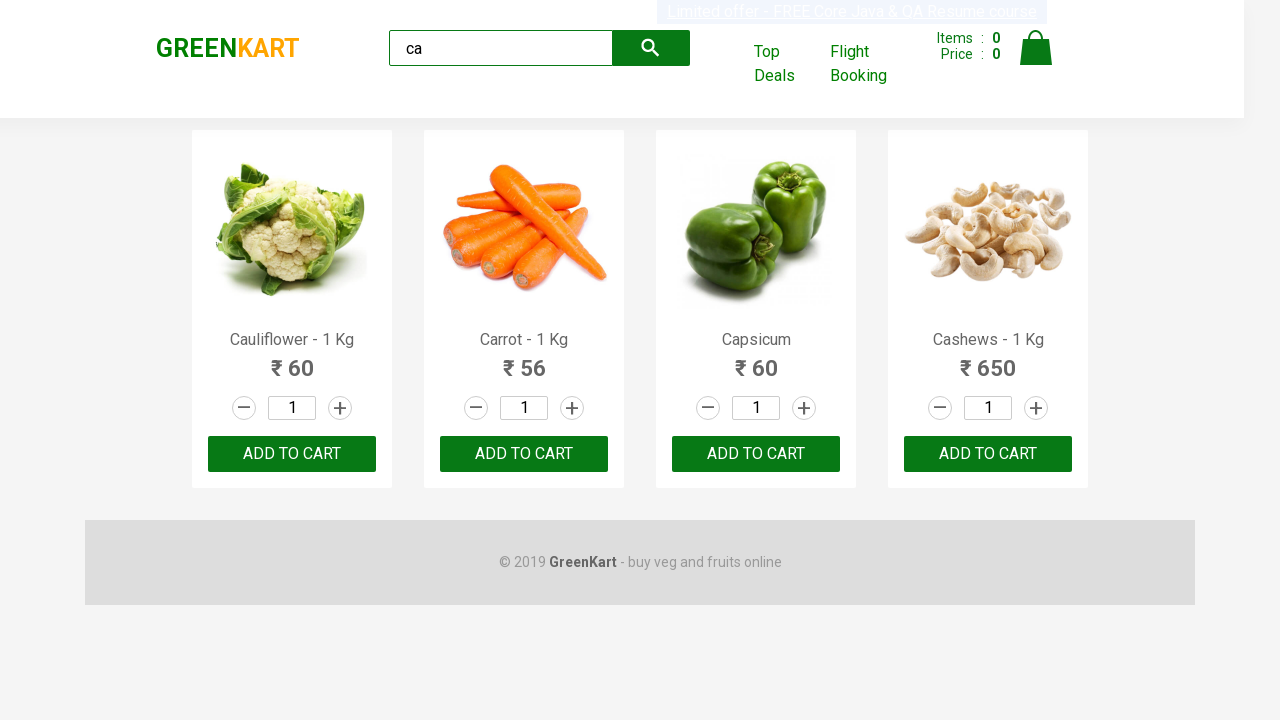

Added third product to cart using nth() selector at (756, 454) on div.products .product >> nth=2 >> button:has-text("ADD TO CART")
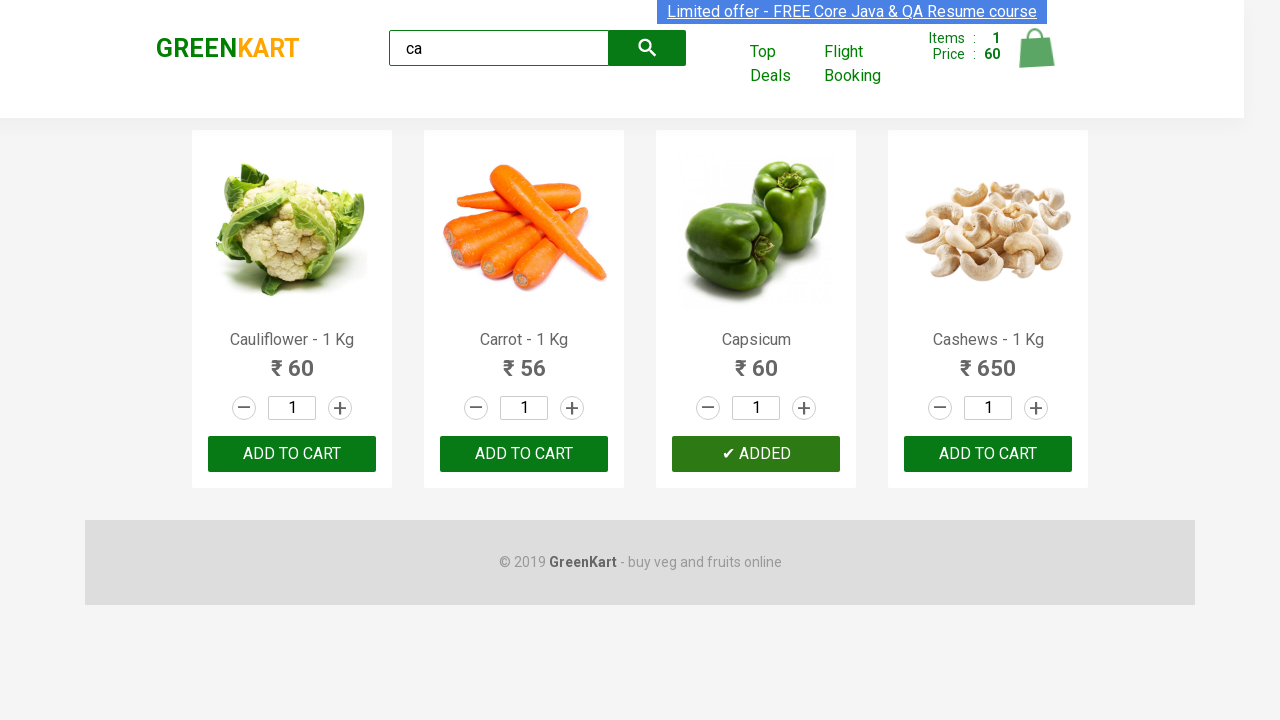

Added another product to cart using nth-child selector at (756, 454) on :nth-child(3) > .product-action > button
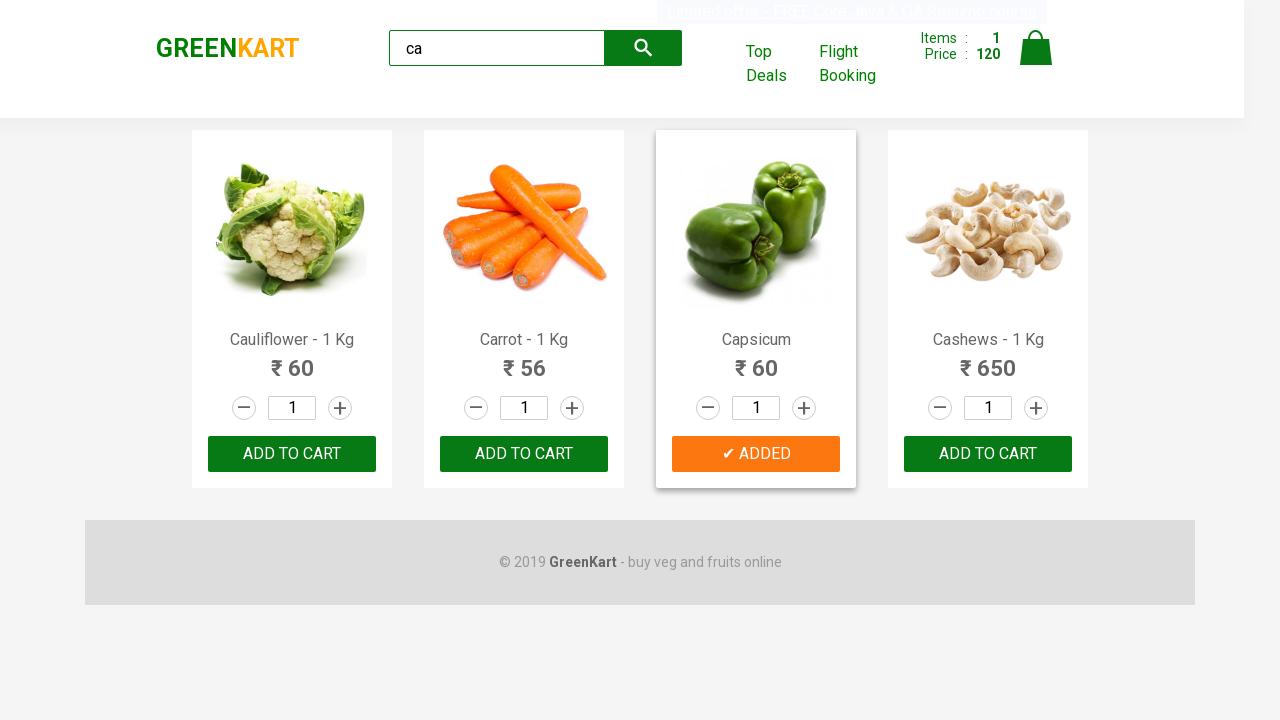

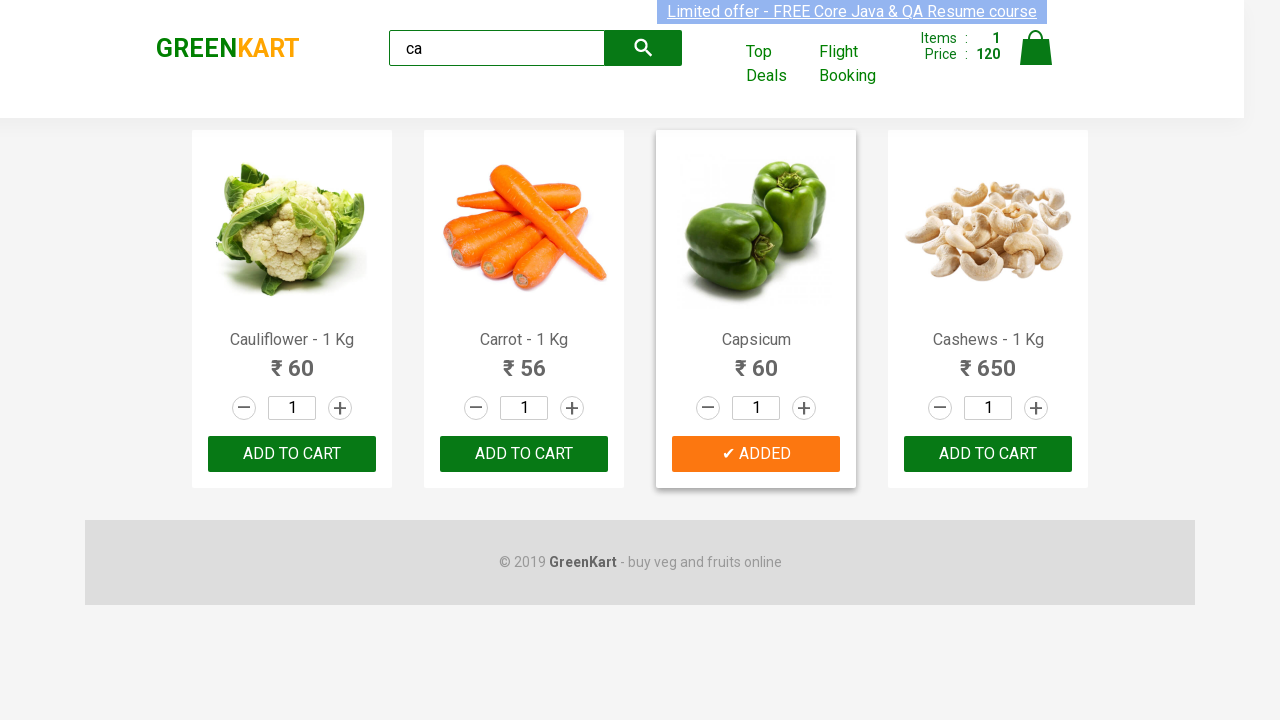